Tests adding todo items by filling the input field and pressing Enter, then verifying the items appear in the list

Starting URL: https://demo.playwright.dev/todomvc

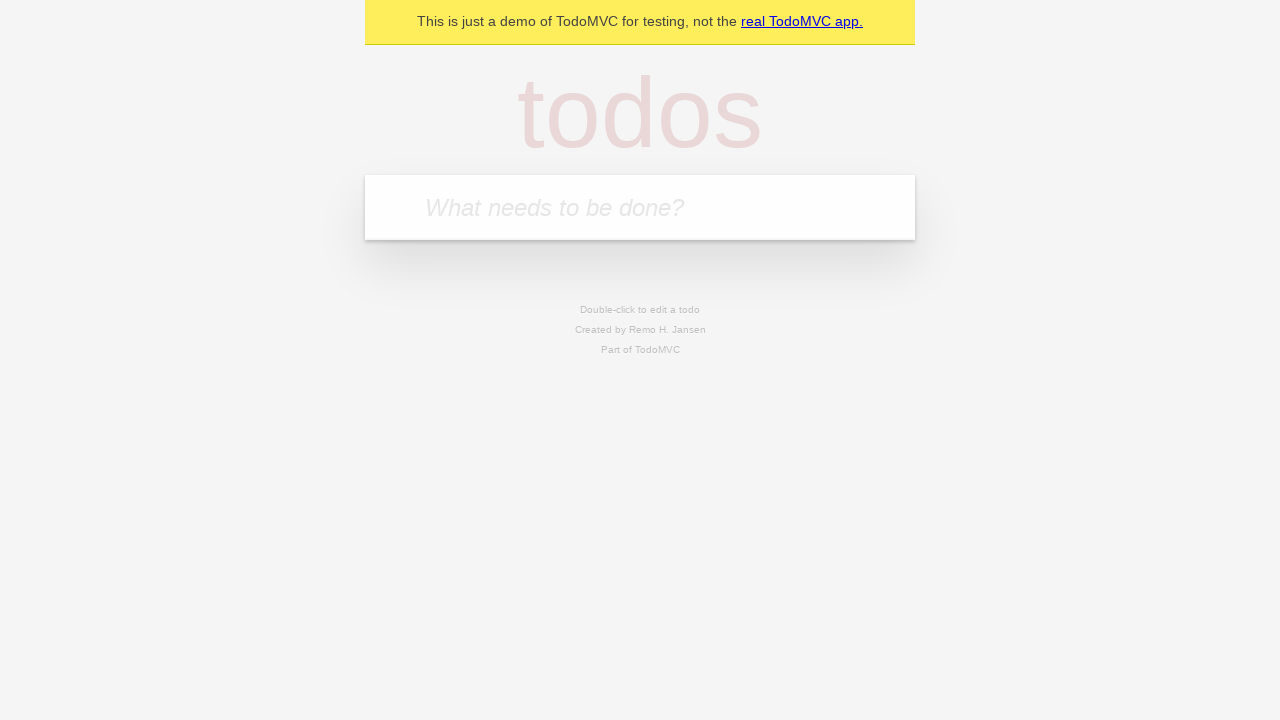

Located the 'What needs to be done?' input field
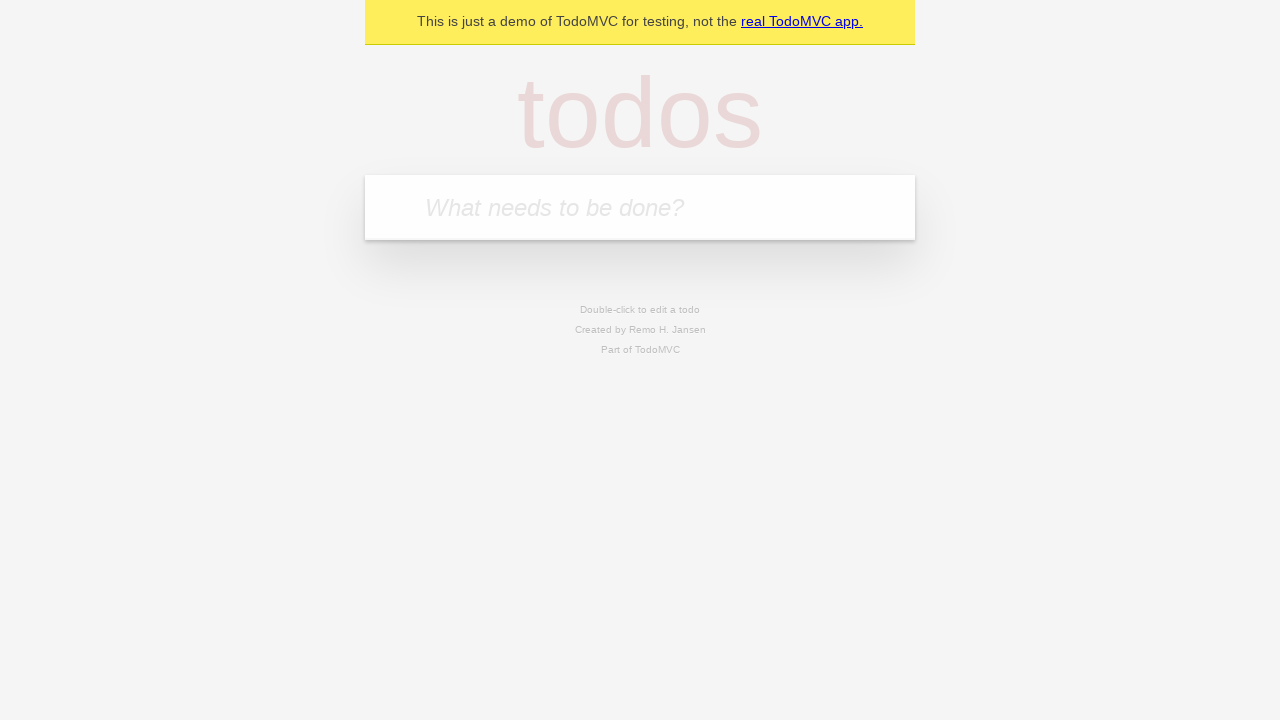

Filled input with 'buy some cheese' on internal:attr=[placeholder="What needs to be done?"i]
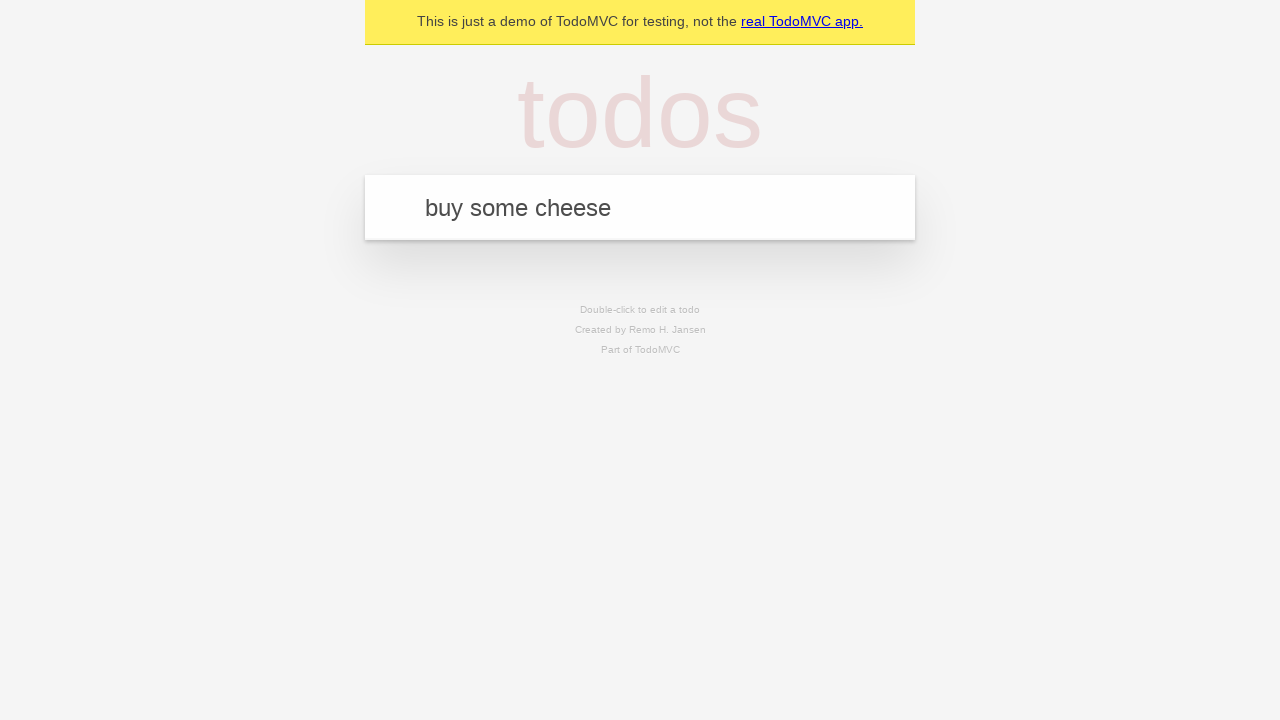

Pressed Enter to create first todo item on internal:attr=[placeholder="What needs to be done?"i]
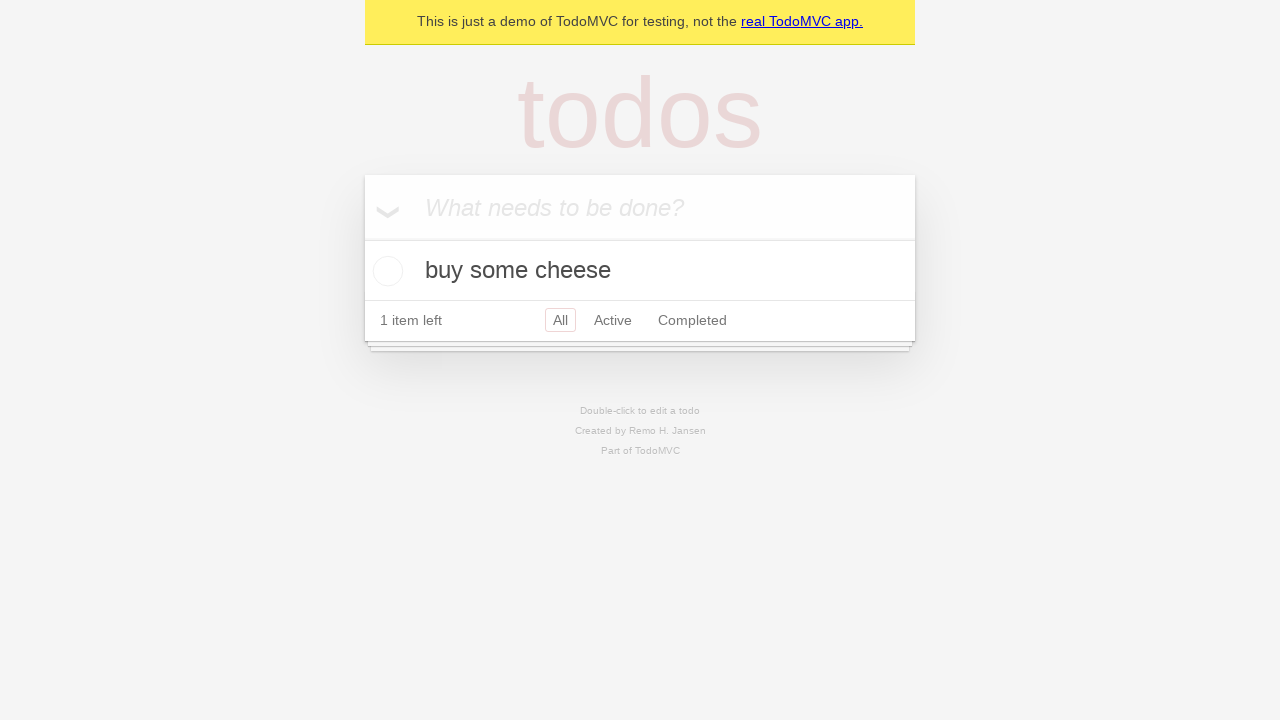

First todo item appeared in the list
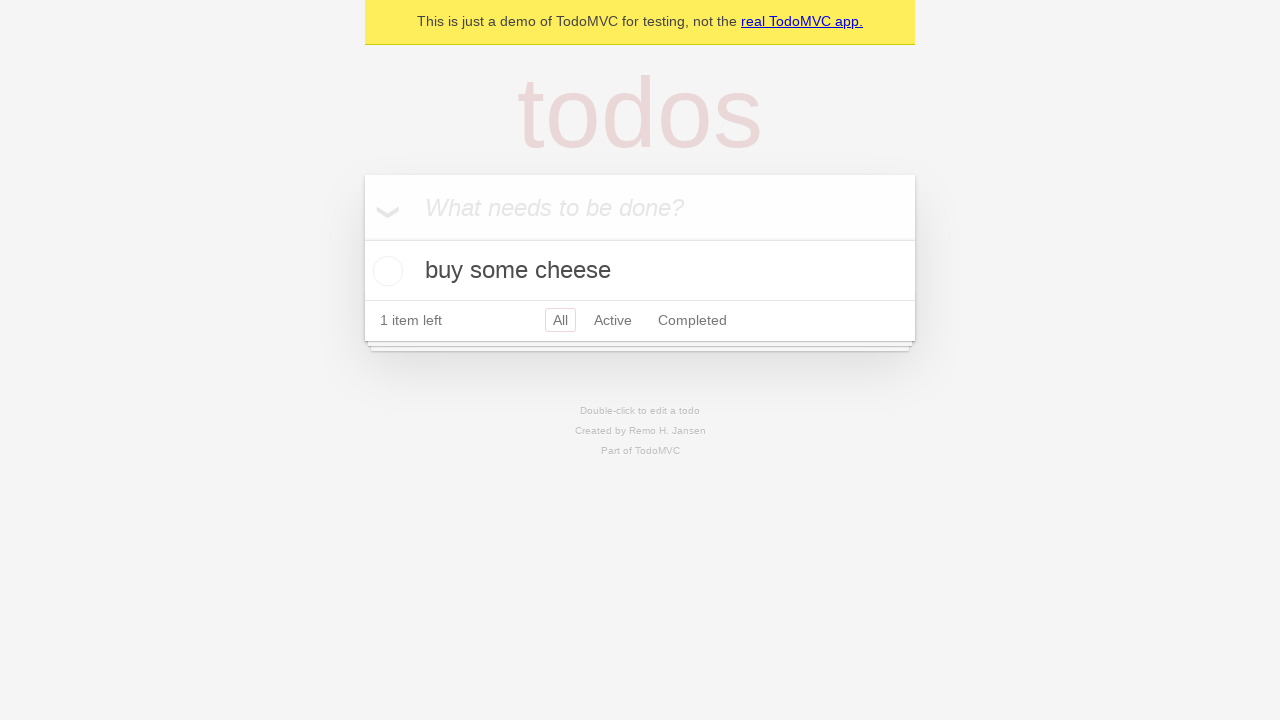

Filled input with 'feed the cat' on internal:attr=[placeholder="What needs to be done?"i]
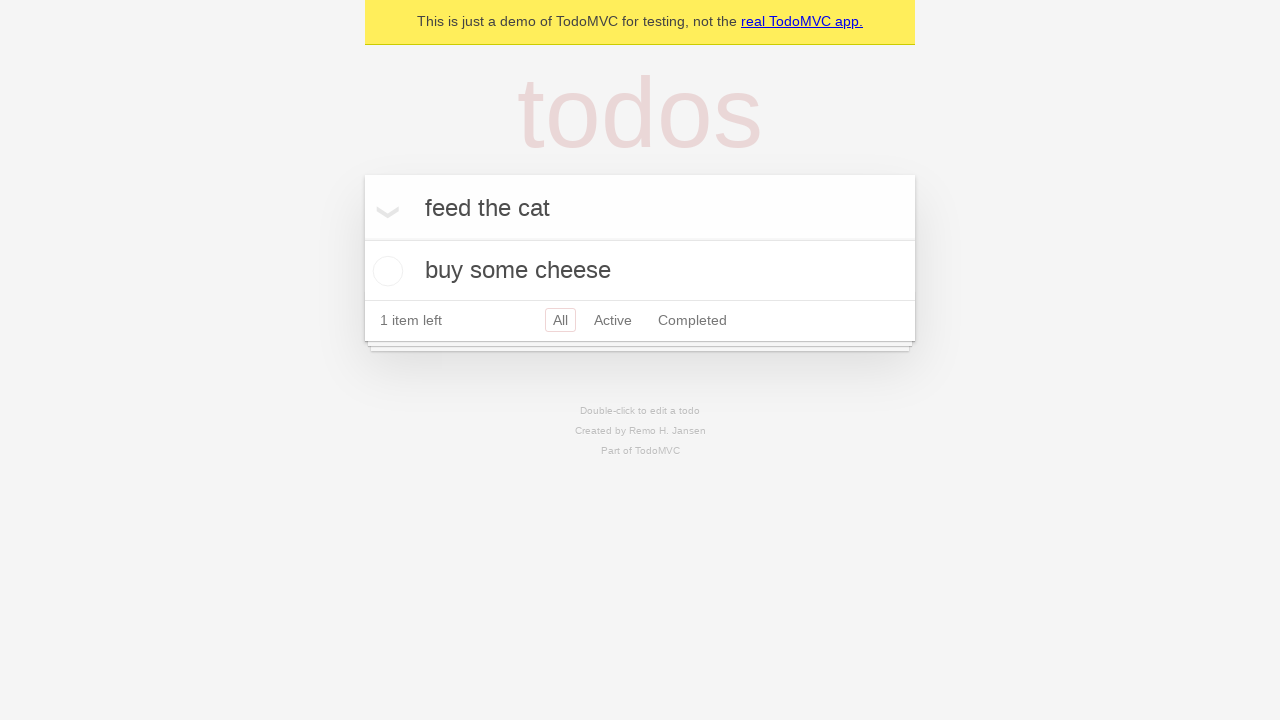

Pressed Enter to create second todo item on internal:attr=[placeholder="What needs to be done?"i]
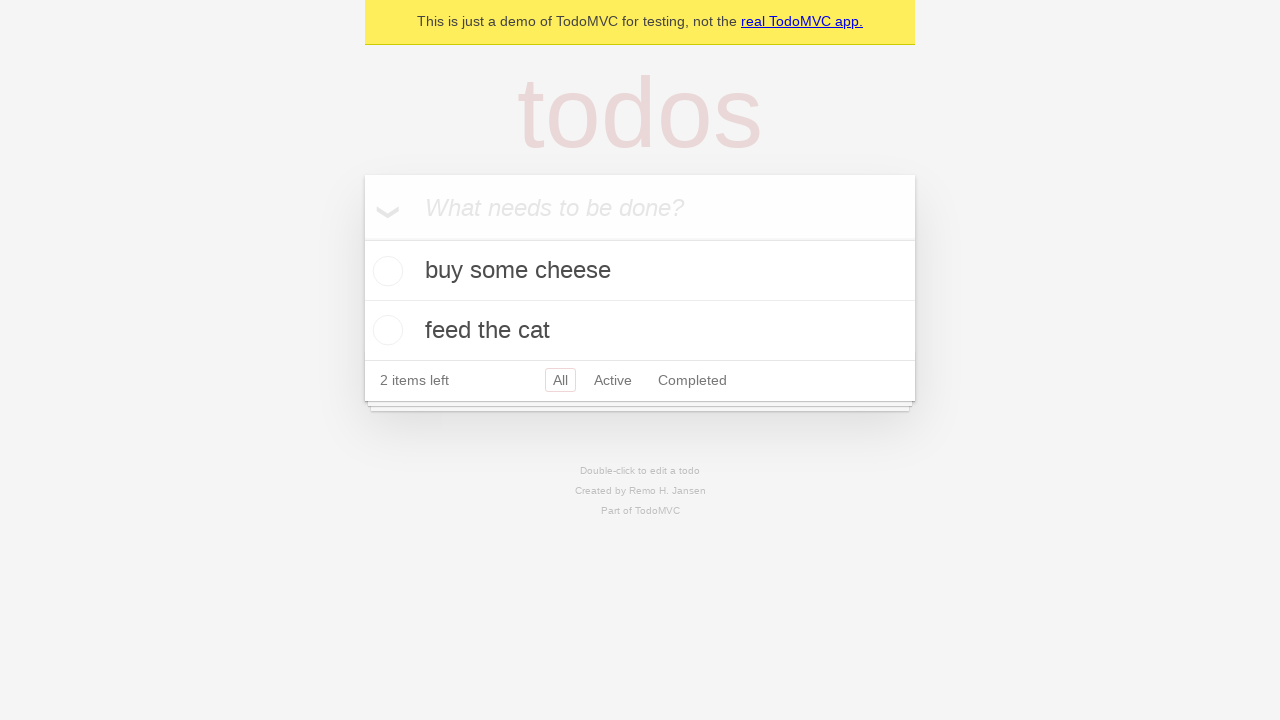

Verified that both todo items are stored in localStorage
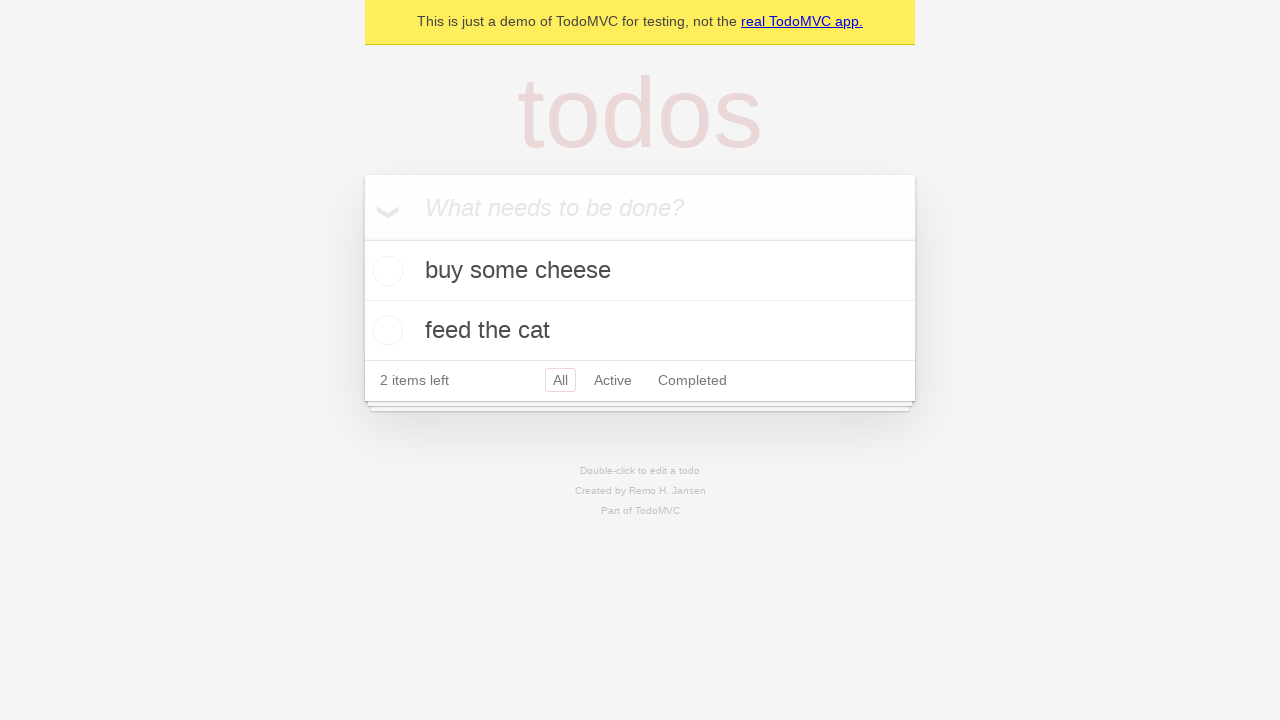

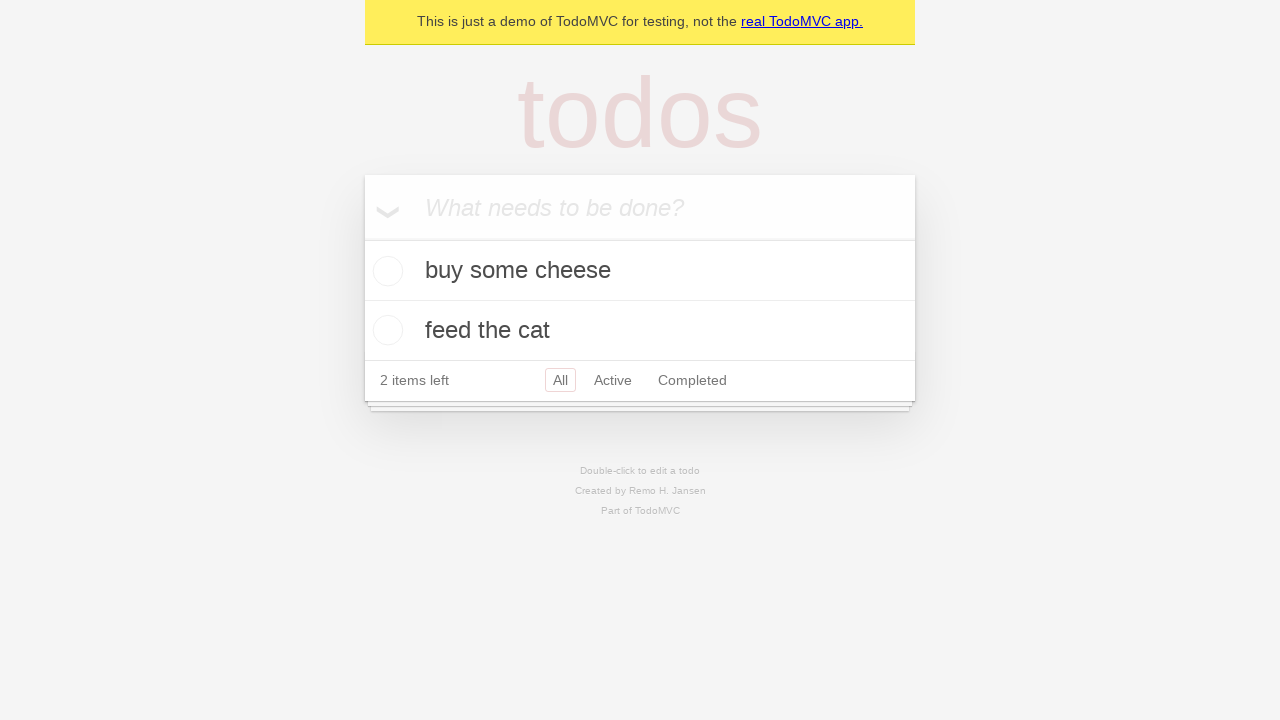